Tests element highlighting functionality by navigating to a page with many elements and visually highlighting a specific element with a red dashed border

Starting URL: http://the-internet.herokuapp.com/large

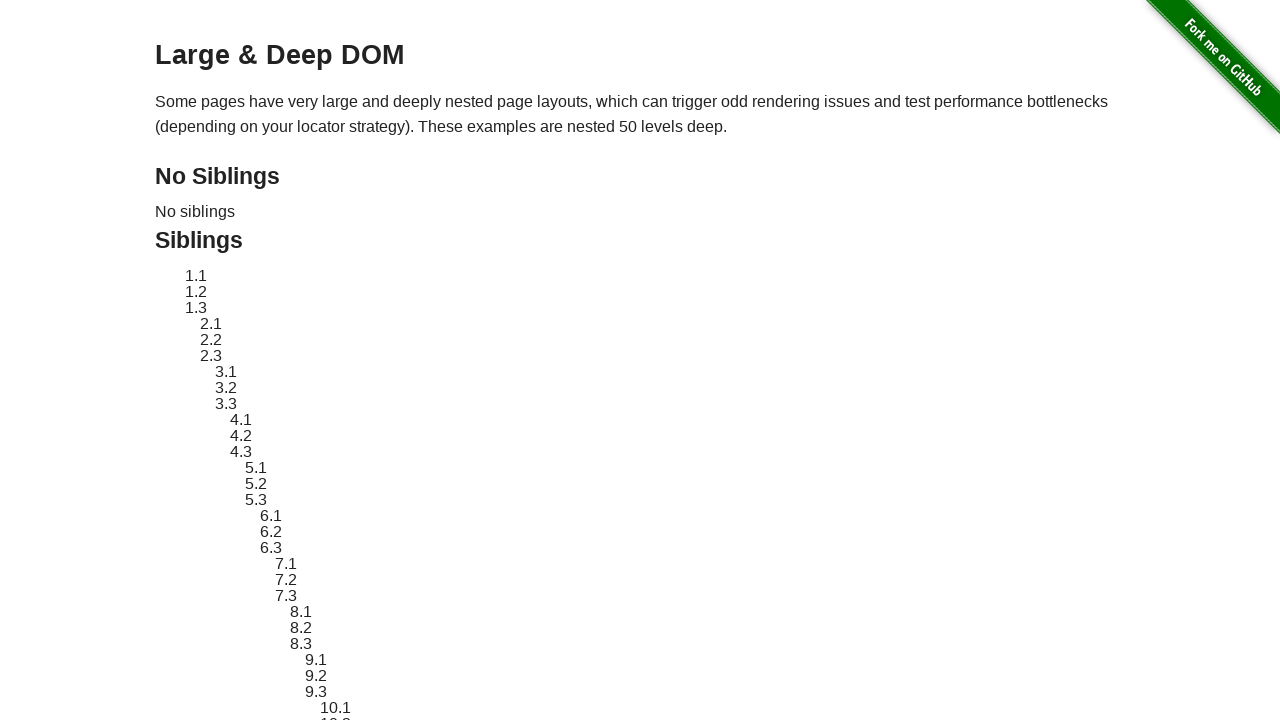

Located target element with ID sibling-2.3
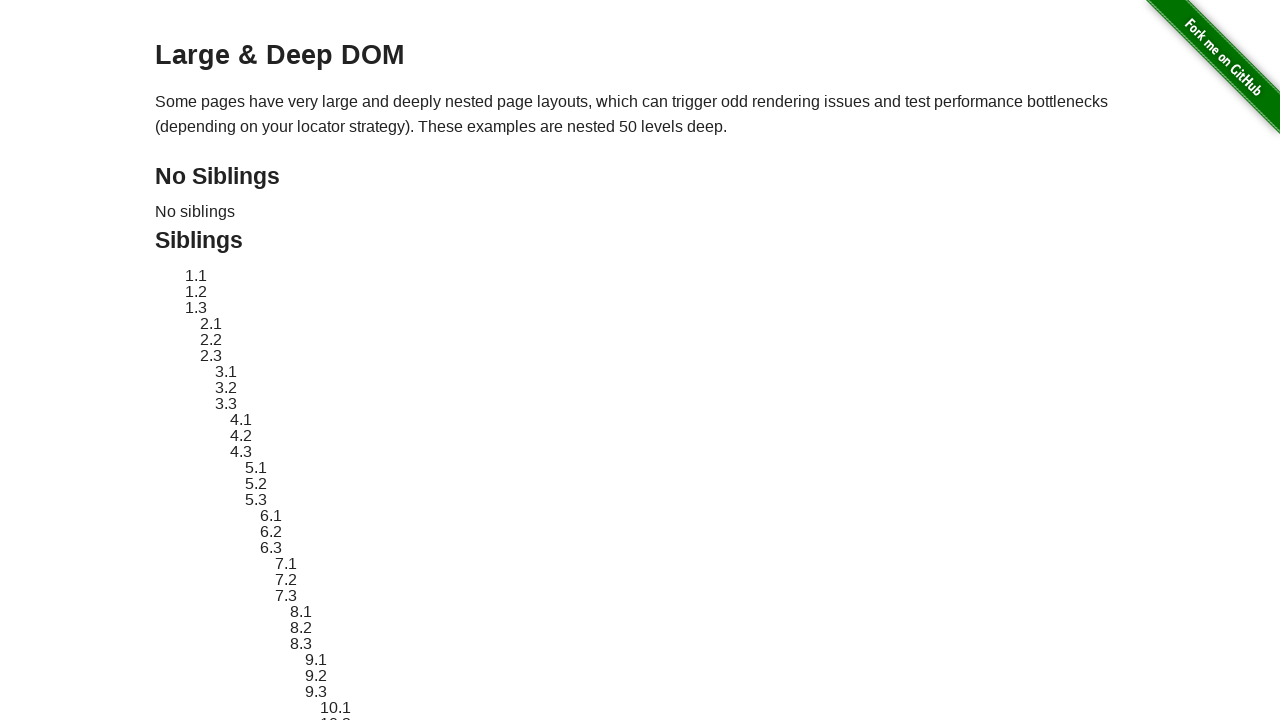

Target element became visible
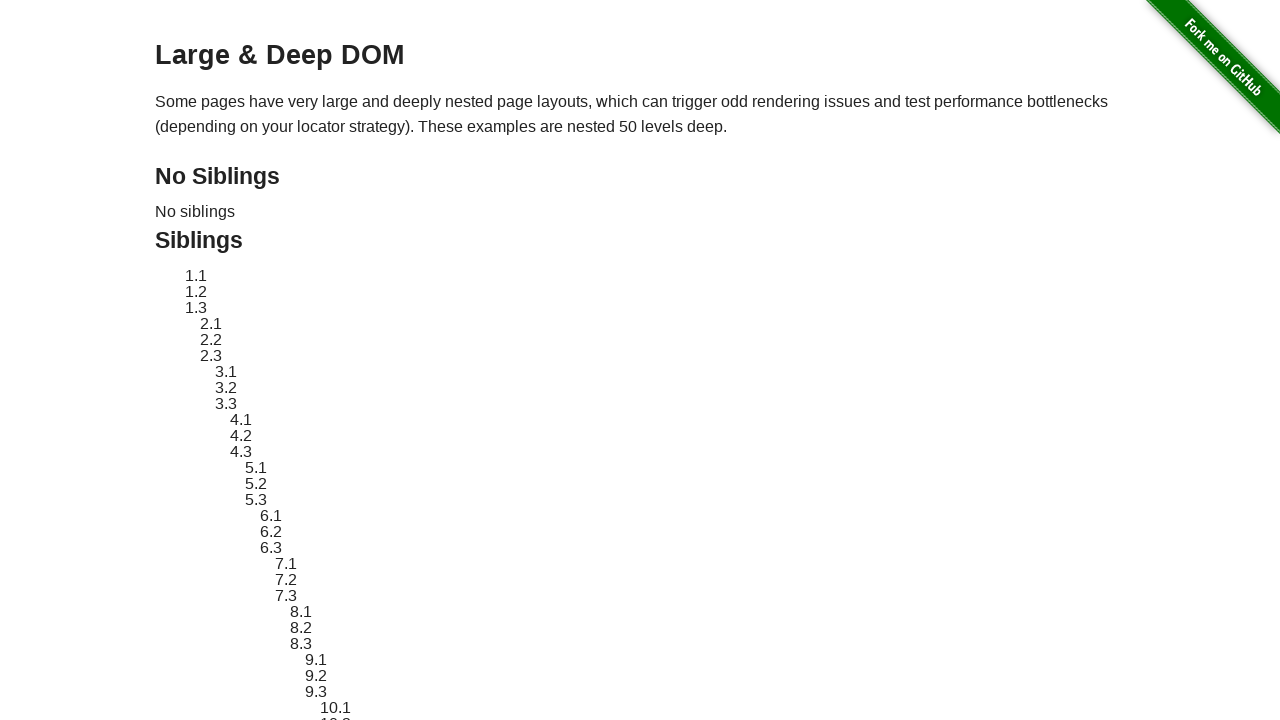

Stored original element style
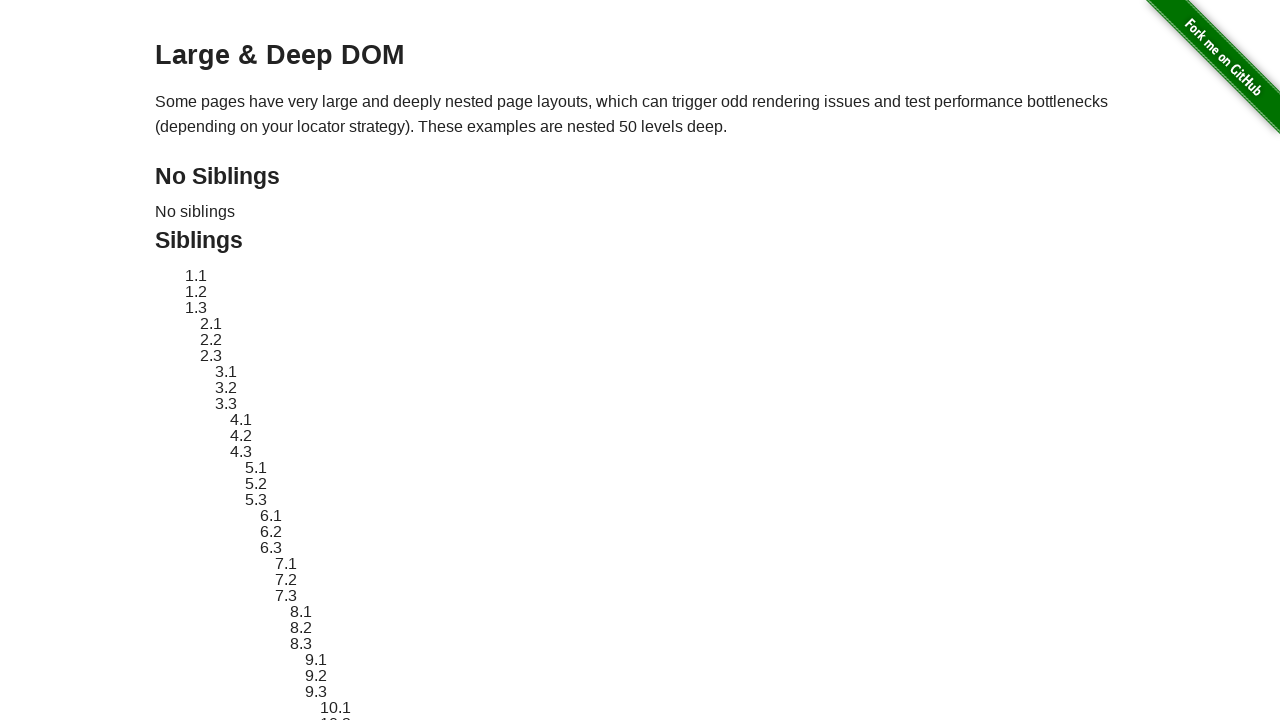

Applied red dashed border highlight to target element
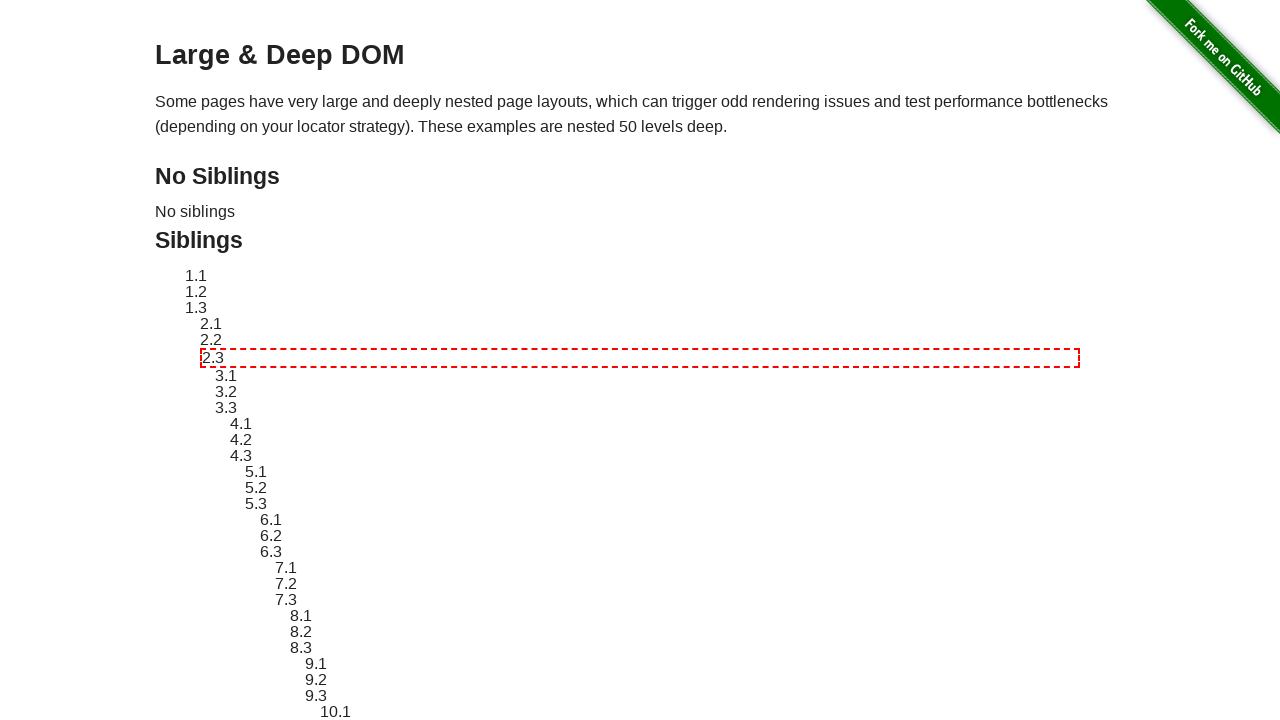

Waited 2 seconds to display highlight effect
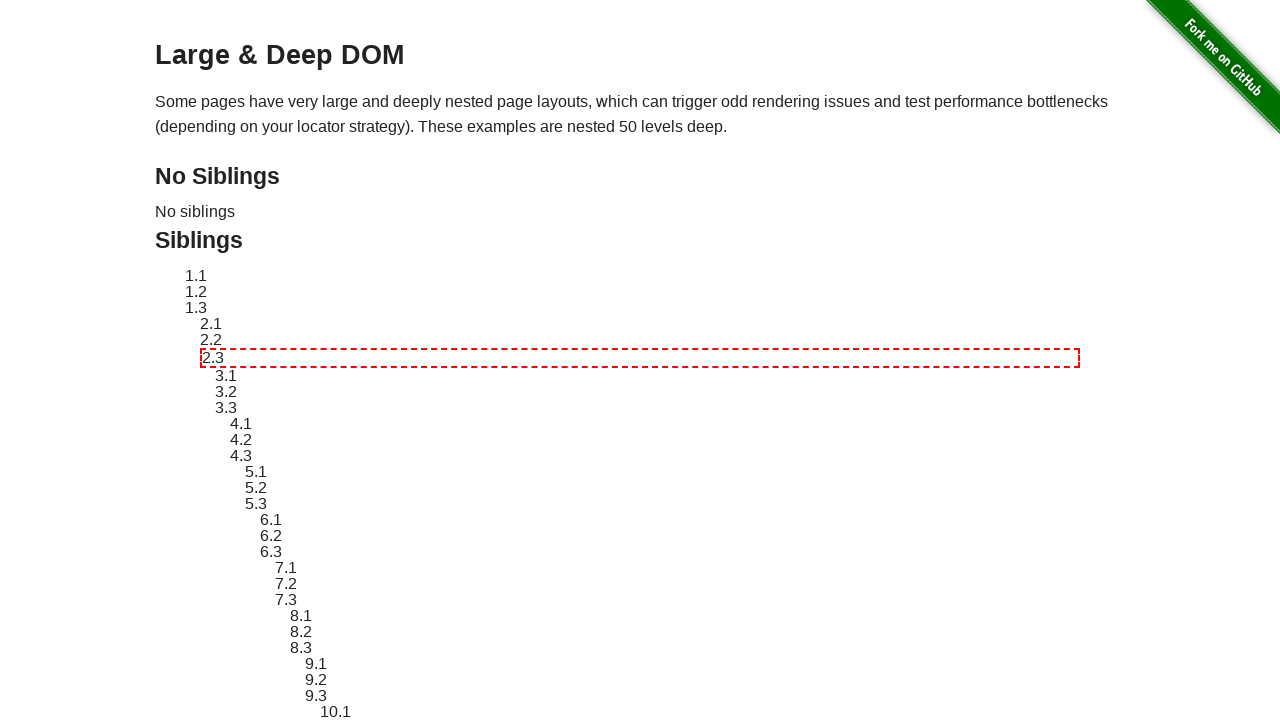

Reverted target element to original style
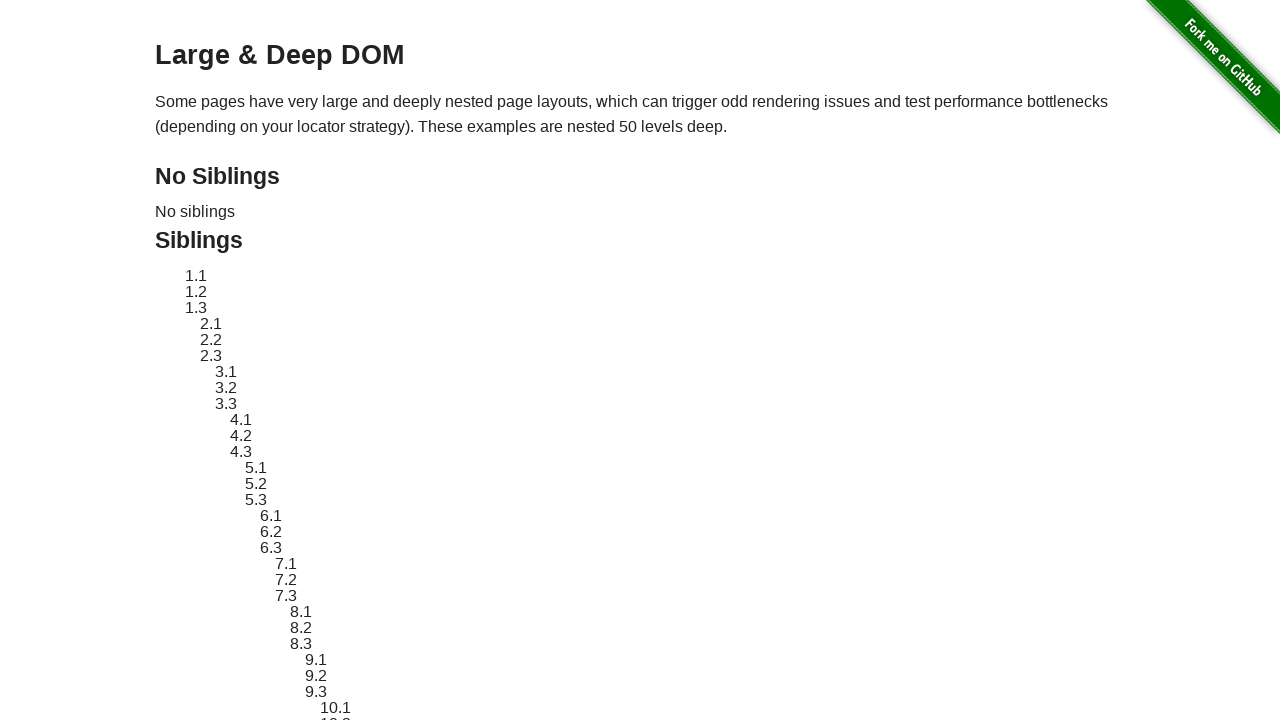

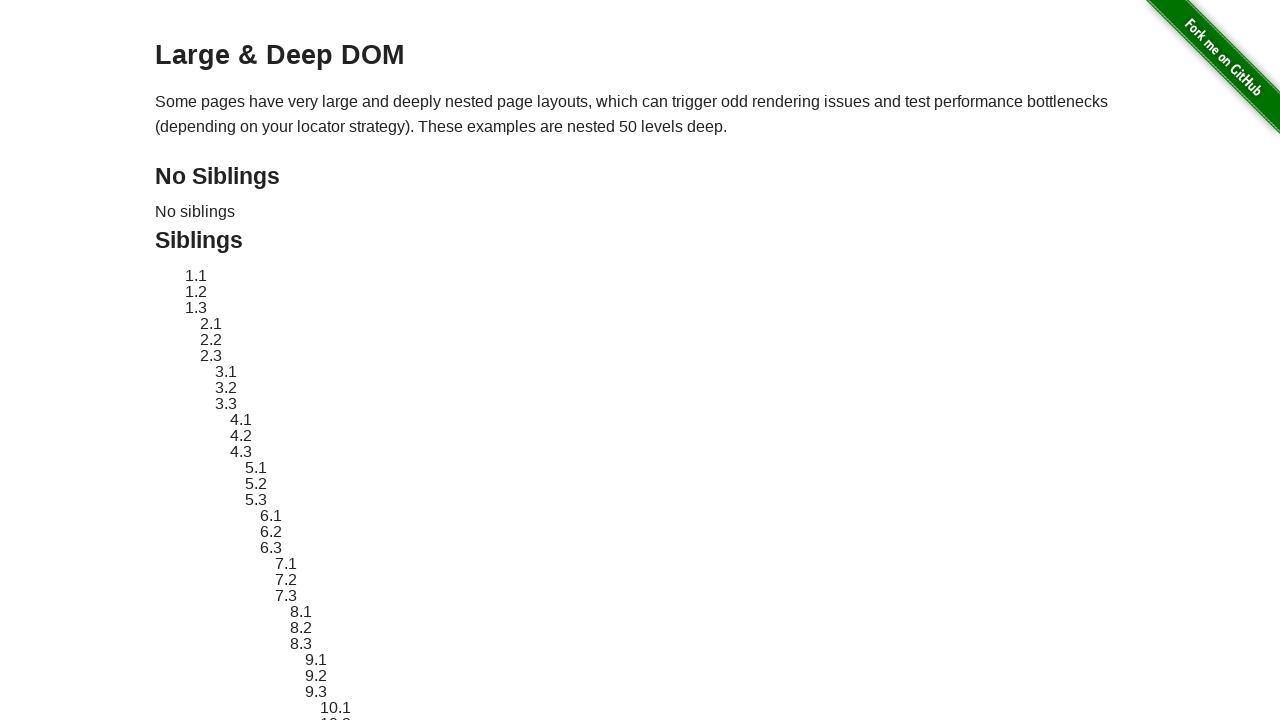